Simple test that navigates to itest.info and retrieves the page title to verify the page loads correctly

Starting URL: http://www.itest.info

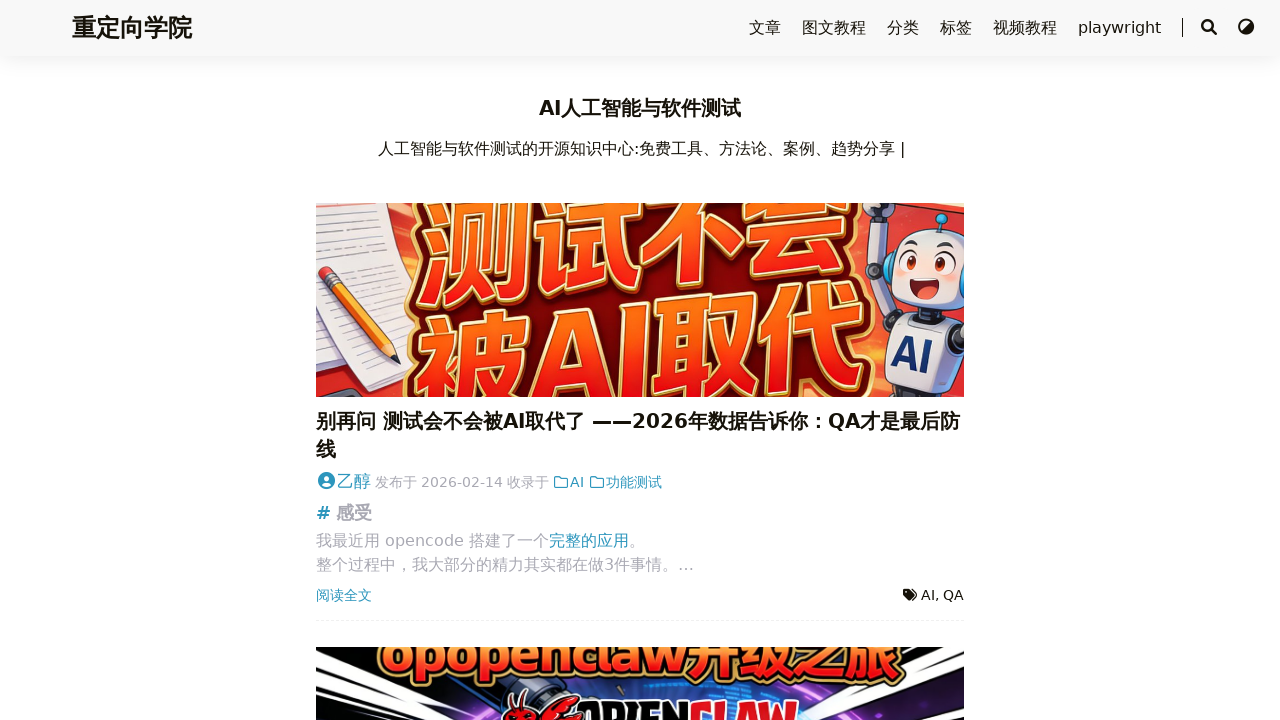

Retrieved page title from itest.info
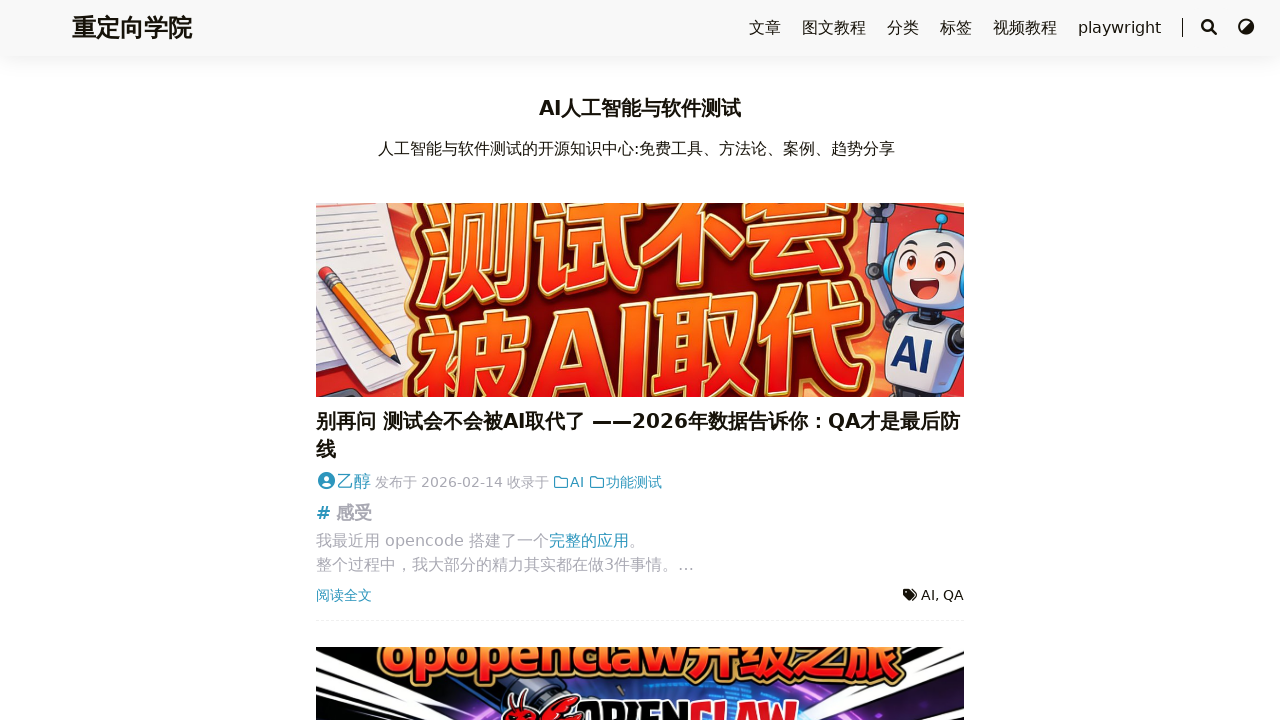

Printed page title to console
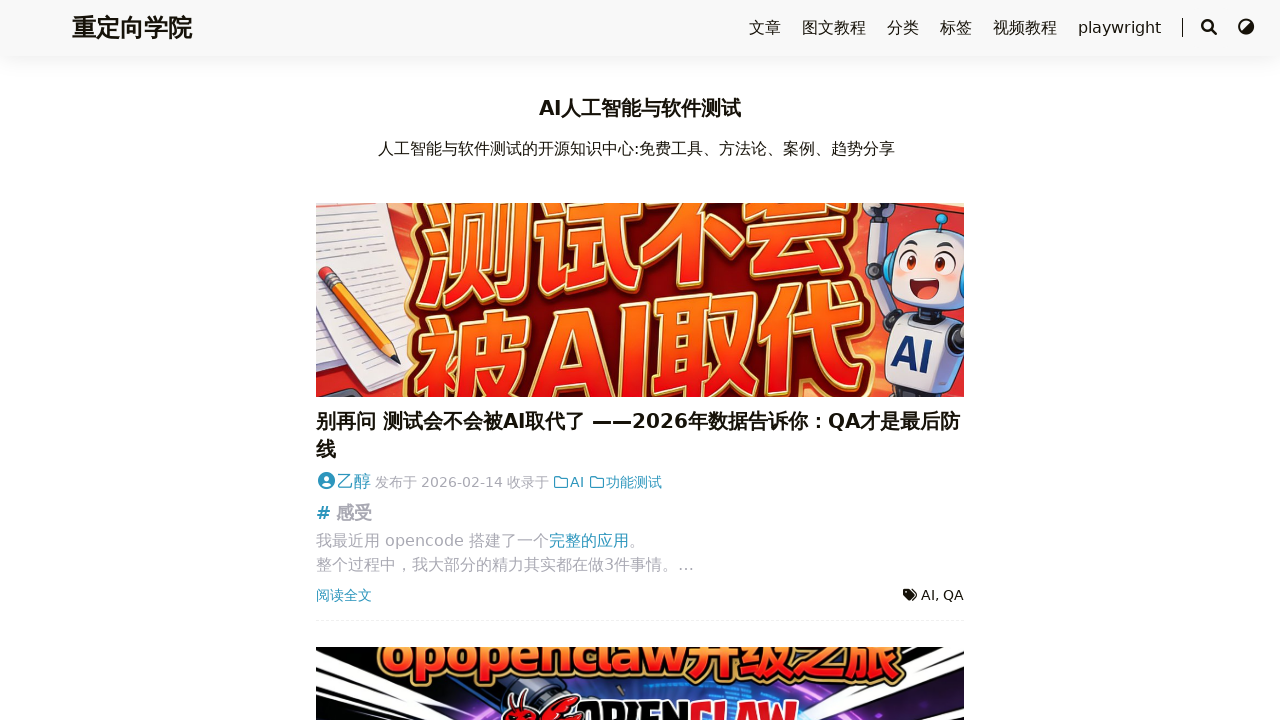

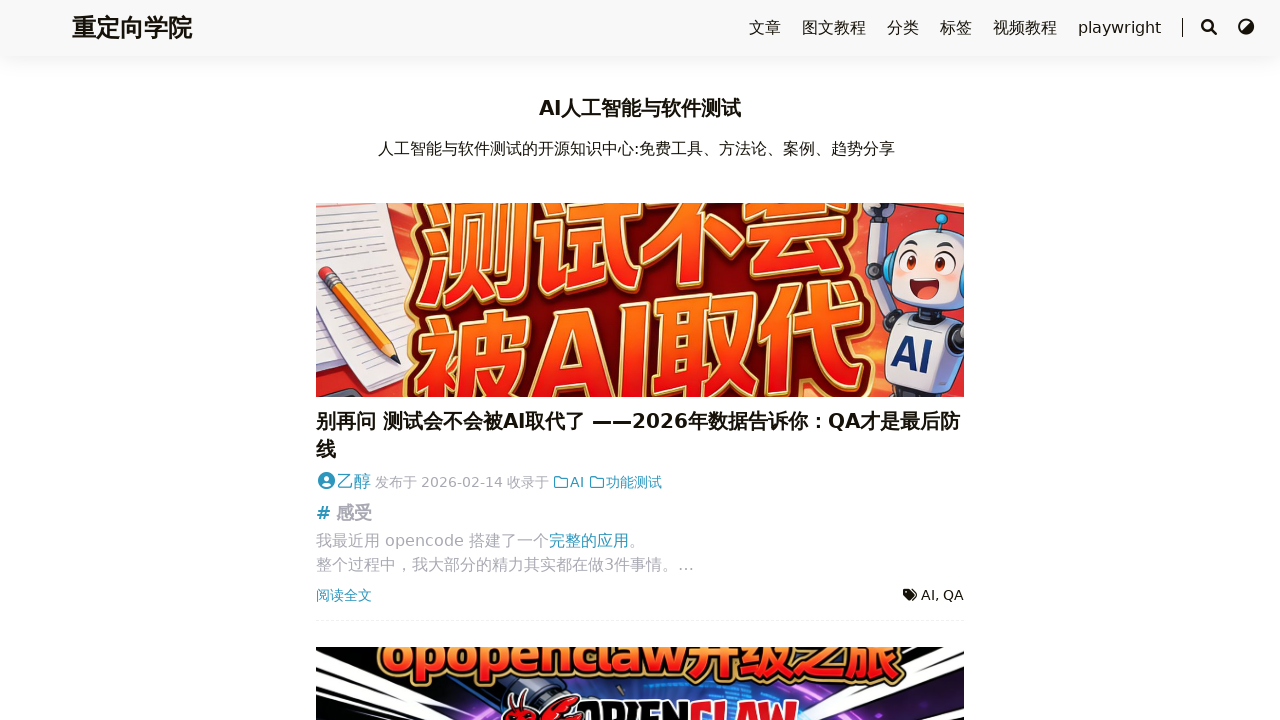